Tests dynamic loading functionality by clicking a button to trigger loading content and waiting for the result to appear

Starting URL: https://the-internet.herokuapp.com/dynamic_loading/1

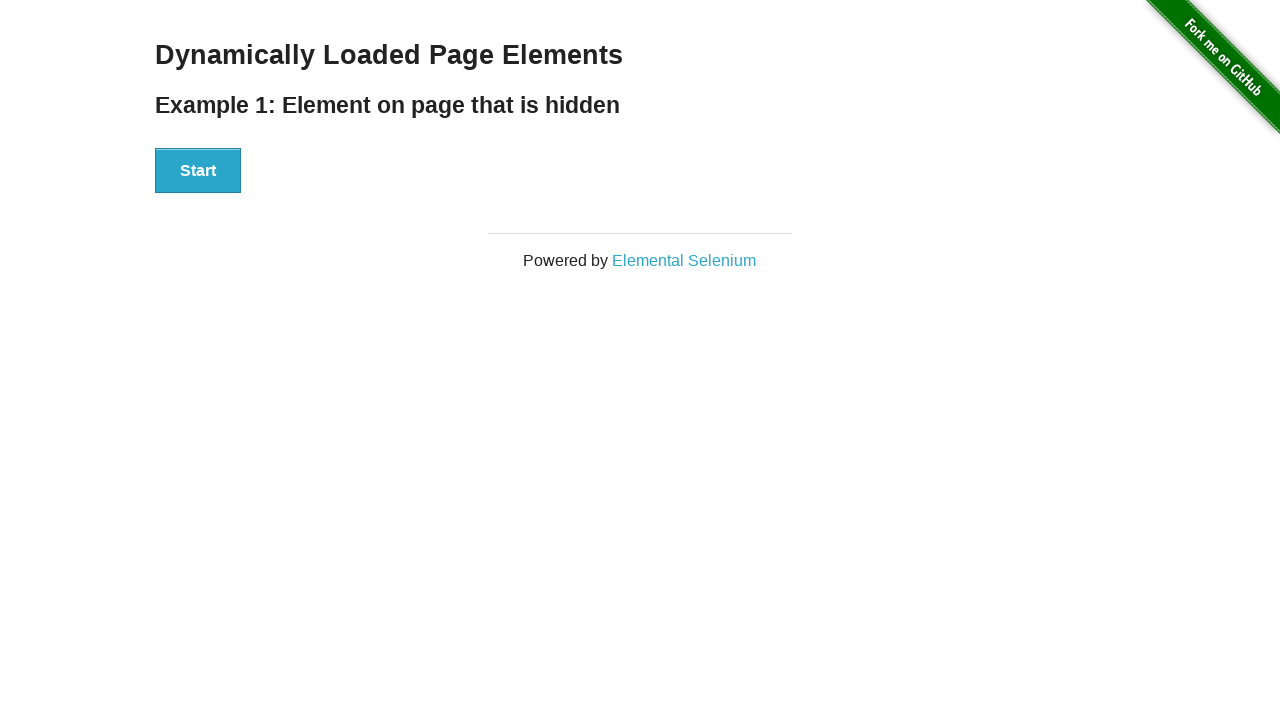

Clicked the Start button to trigger dynamic loading at (198, 171) on #start button
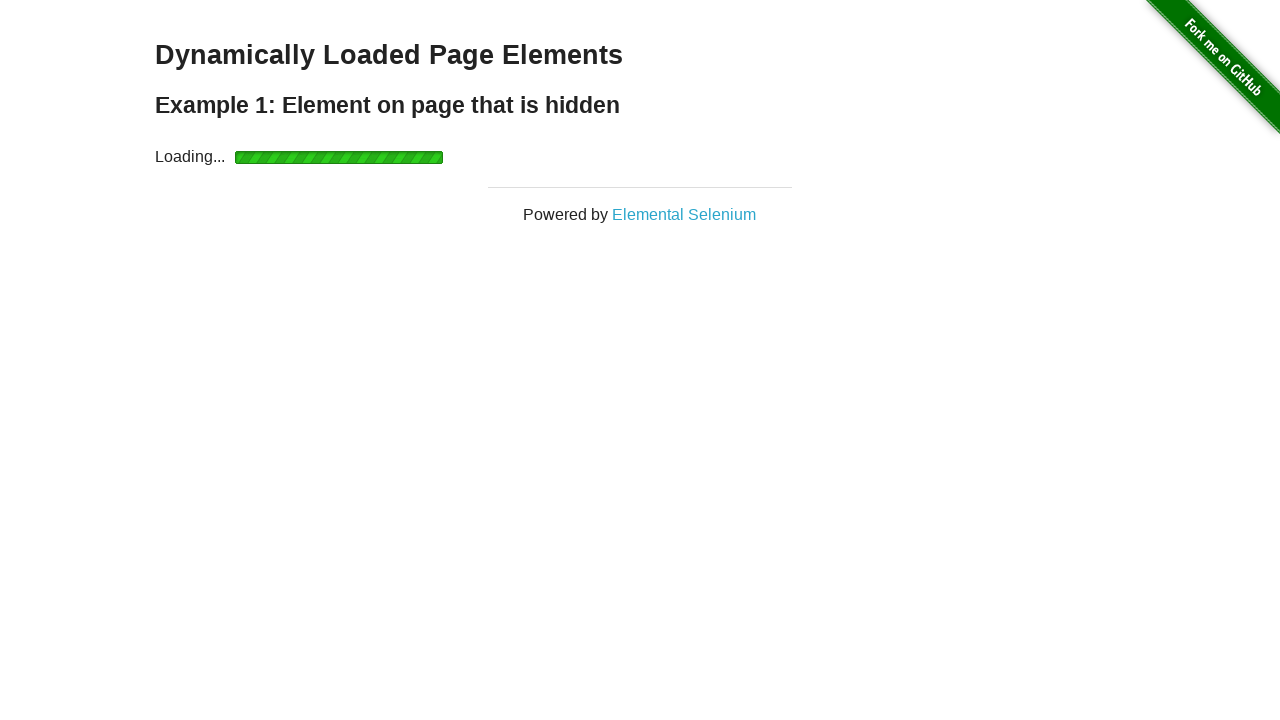

Waited for dynamically loaded content to appear
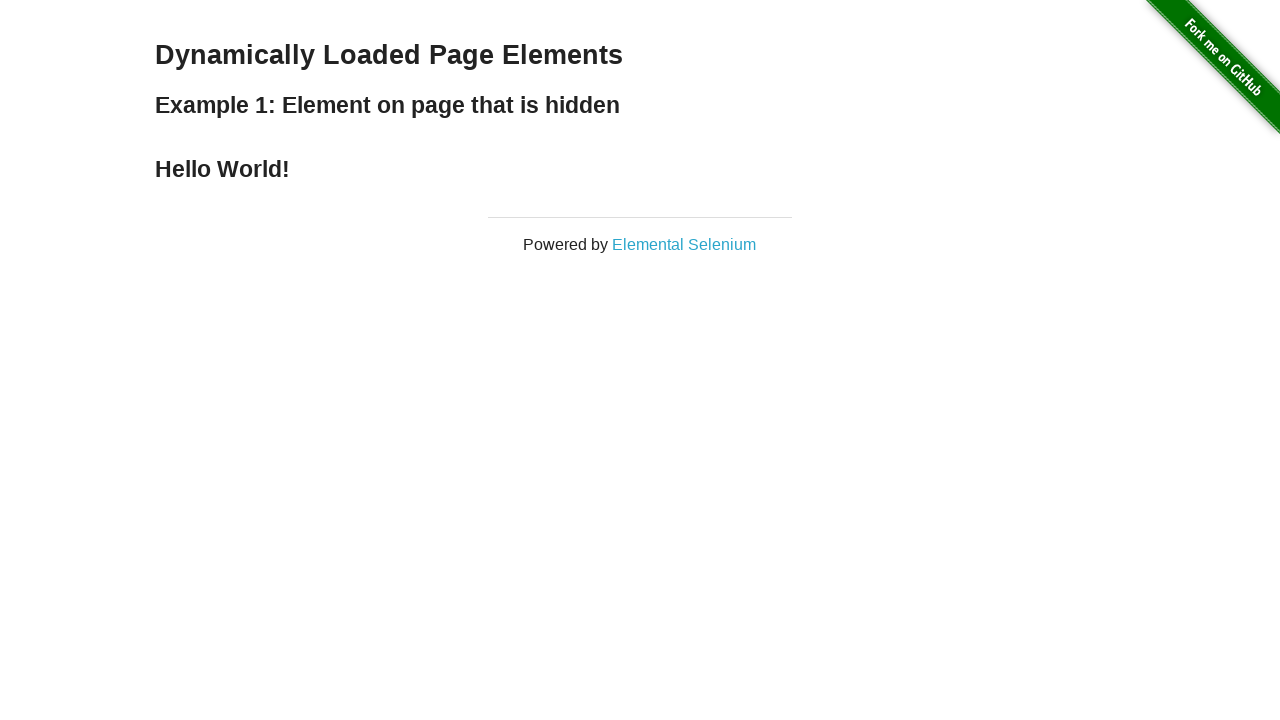

Retrieved text content from loaded element
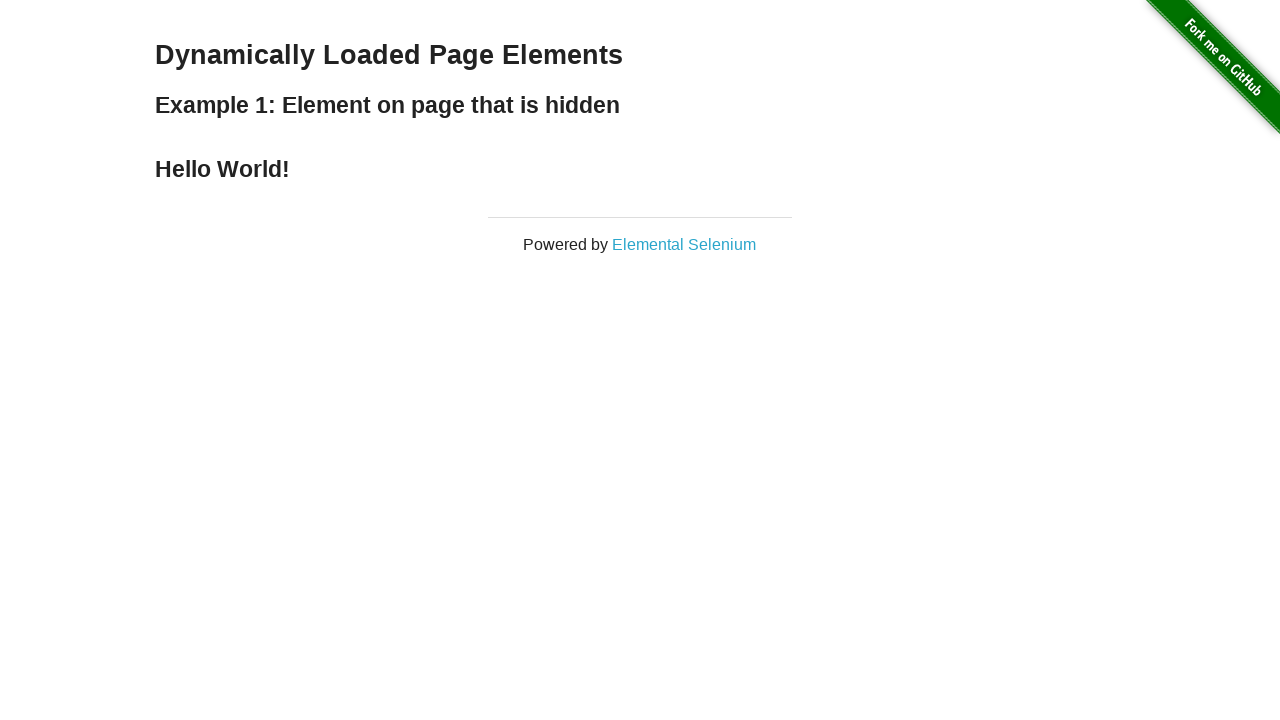

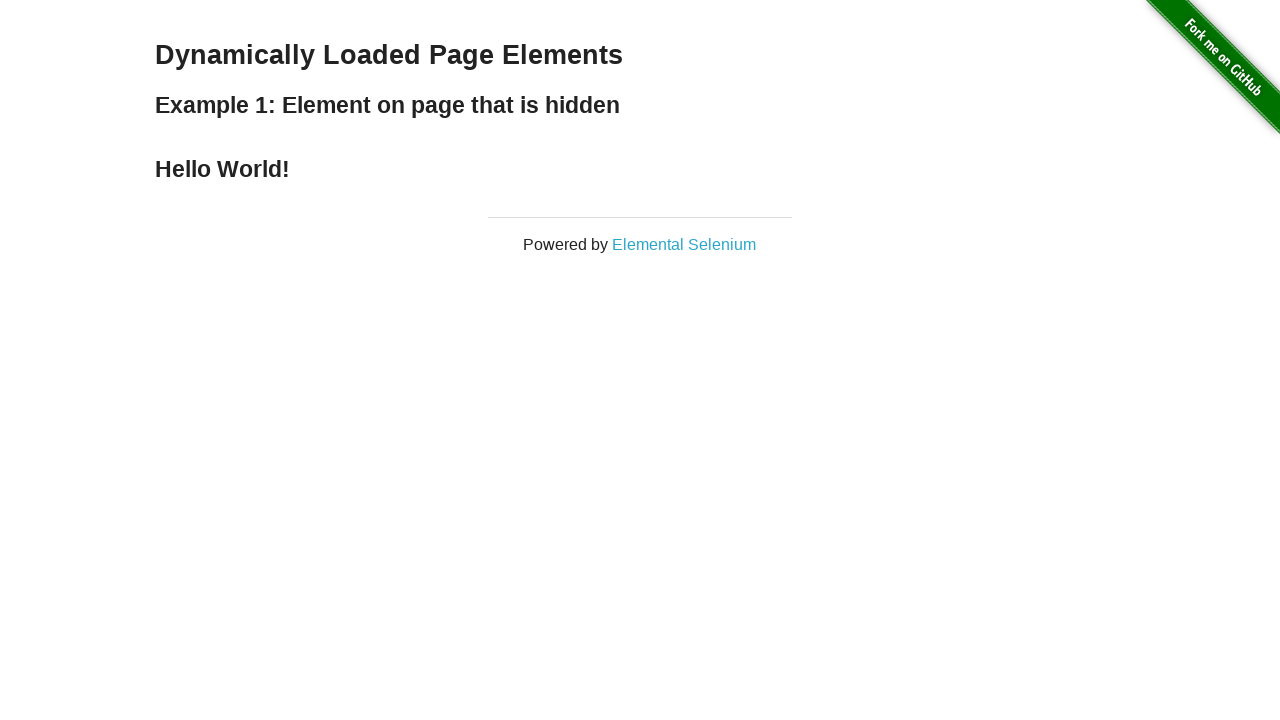